Tests alert handling functionality by triggering and interacting with different types of JavaScript alerts - accepting a simple alert and dismissing a confirm dialog

Starting URL: https://demoqa.com/alerts

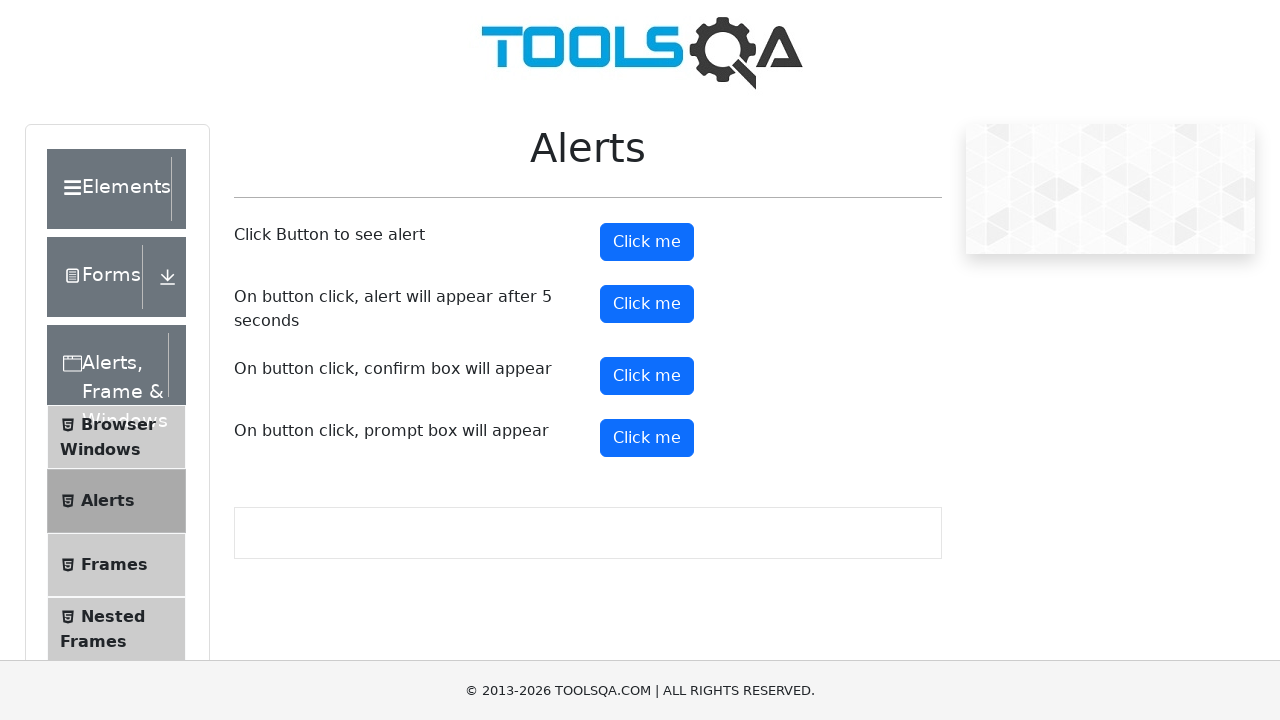

Clicked button to trigger simple alert at (647, 242) on #alertButton
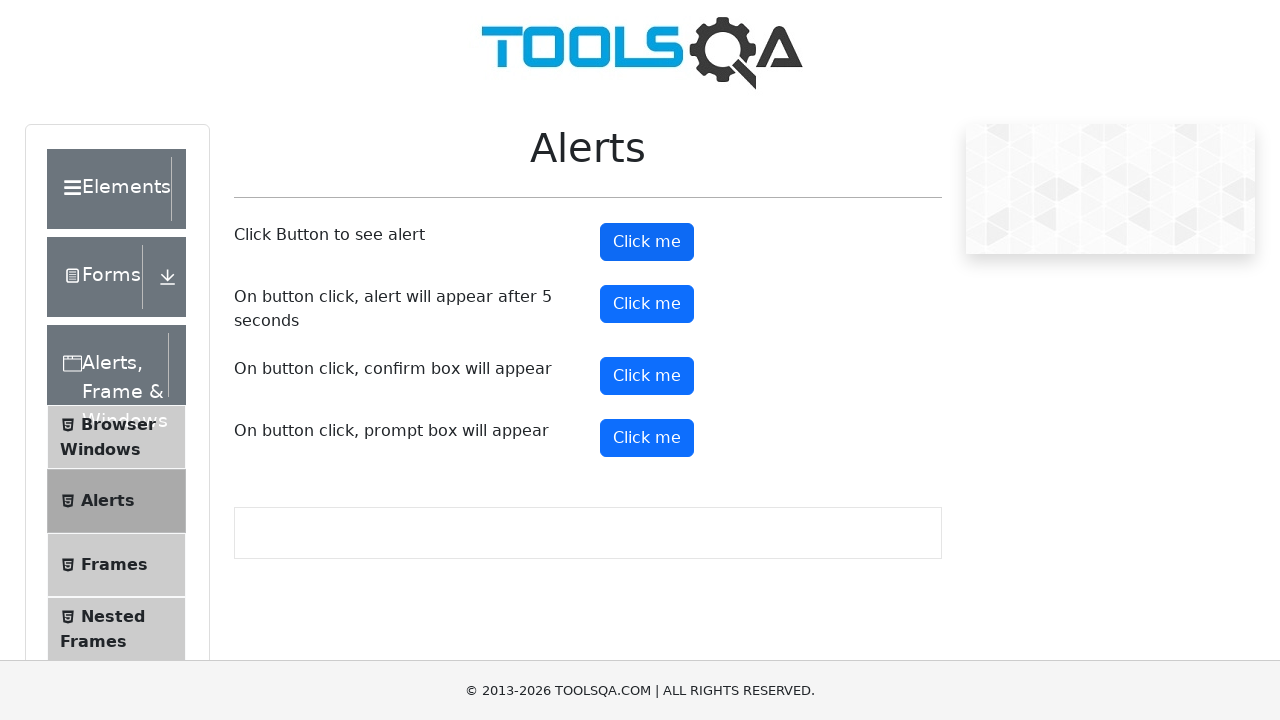

Set up dialog handler to accept alerts
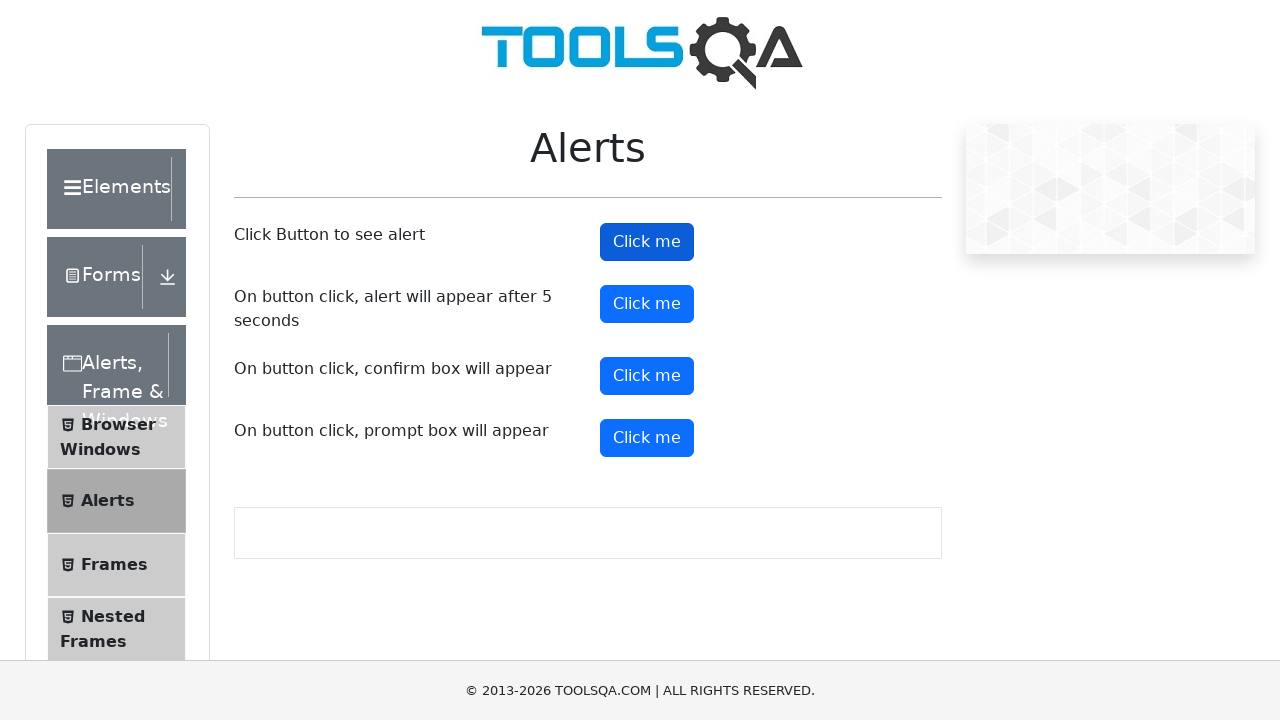

Waited 2 seconds for alert to be handled
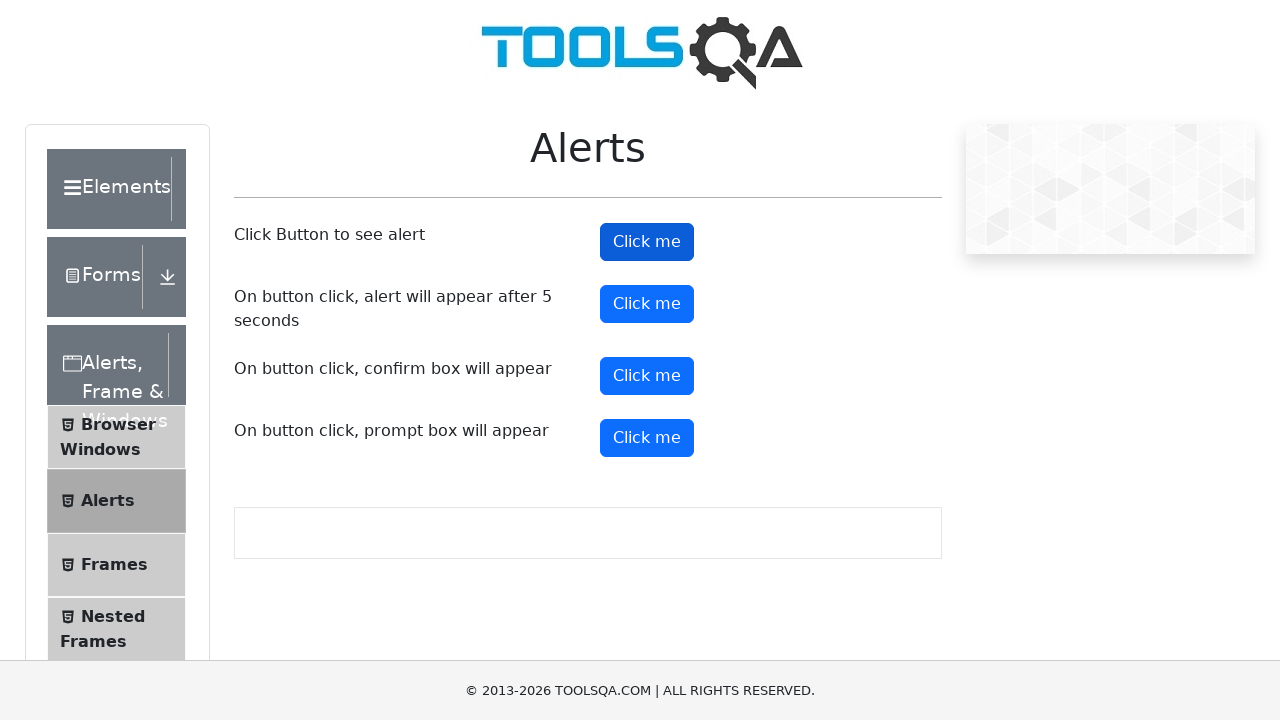

Clicked button to trigger confirm dialog at (647, 376) on #confirmButton
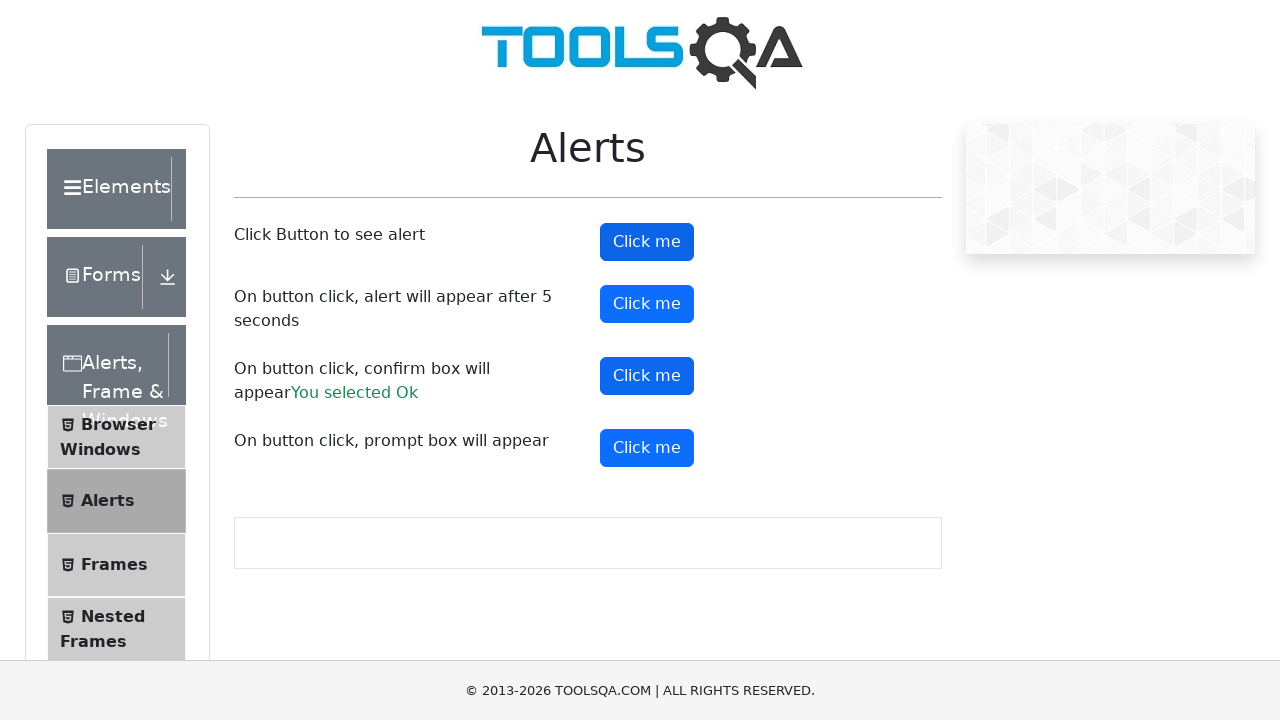

Set up dialog handler to dismiss/cancel dialogs
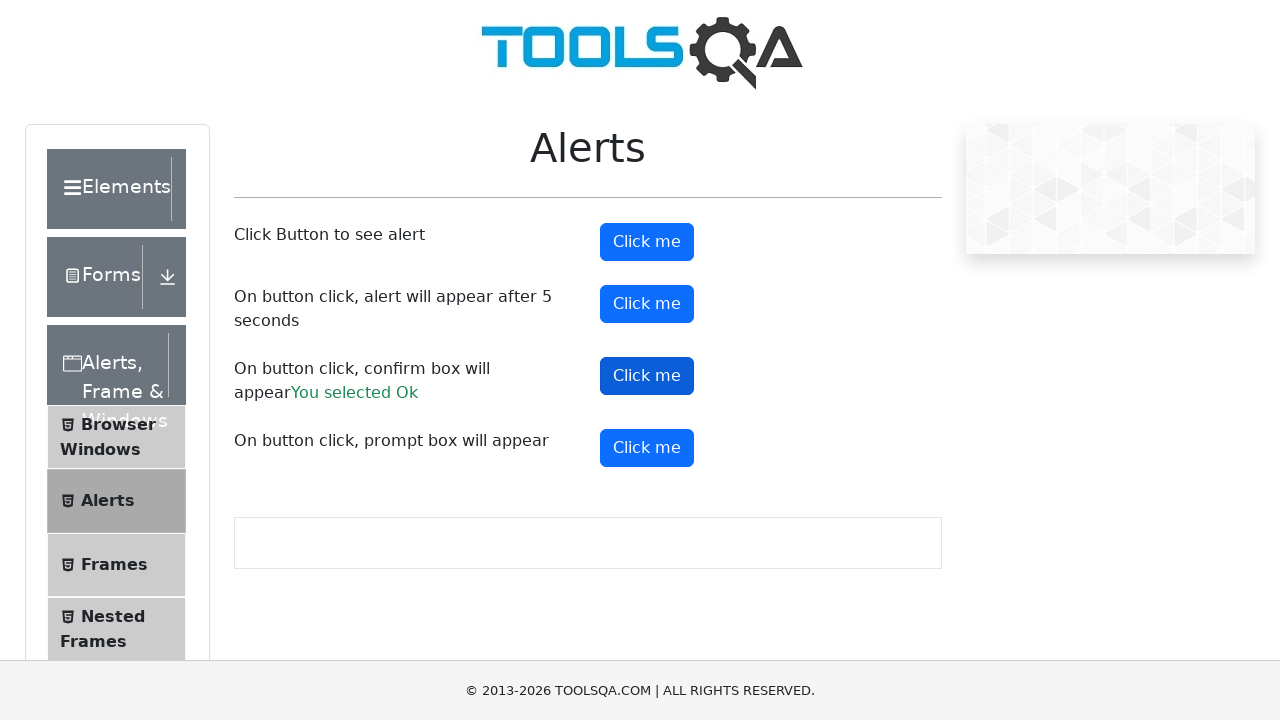

Waited 2 seconds for confirm dialog to be dismissed
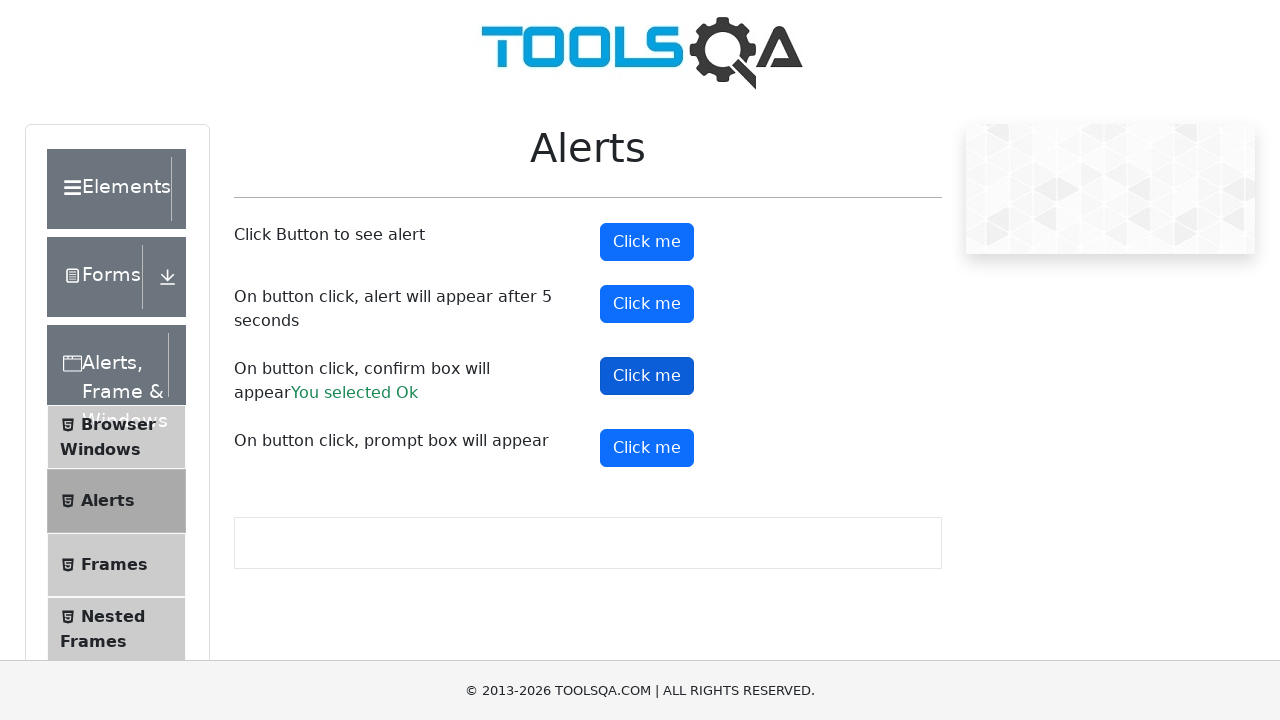

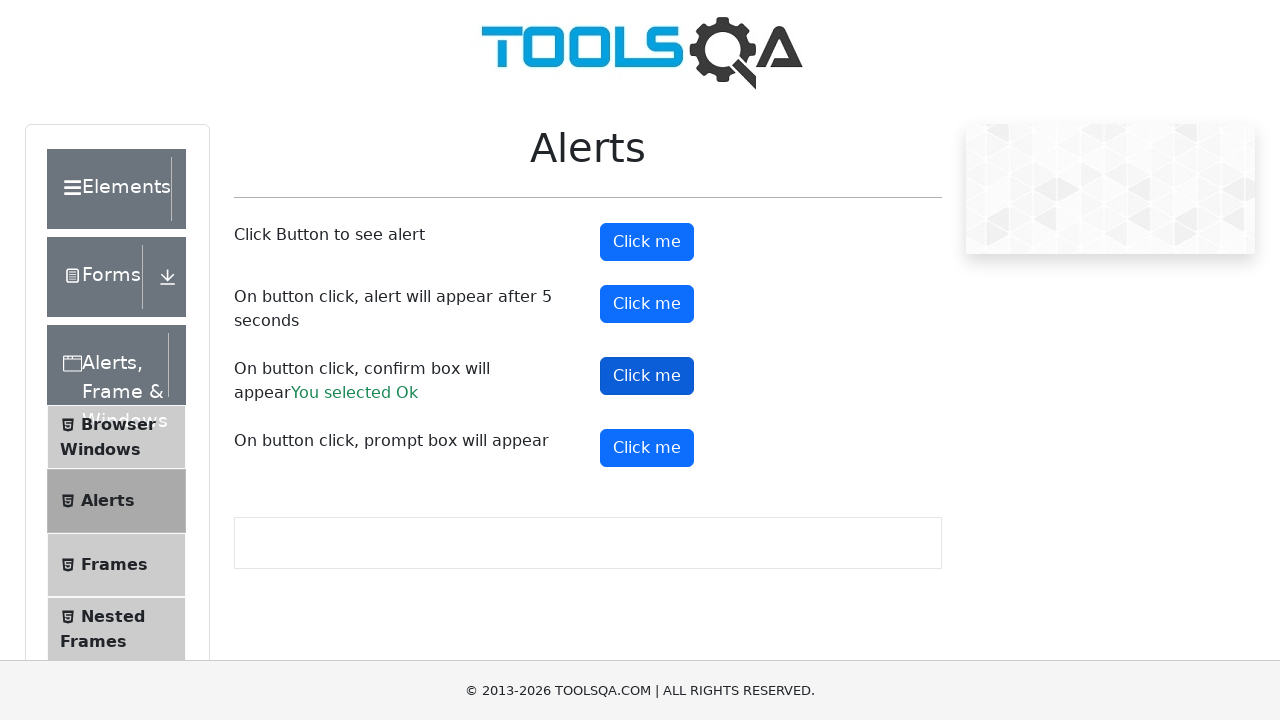